Tests unit conversion by entering a value in the input field and verifying the output

Starting URL: https://www.unitconverters.net

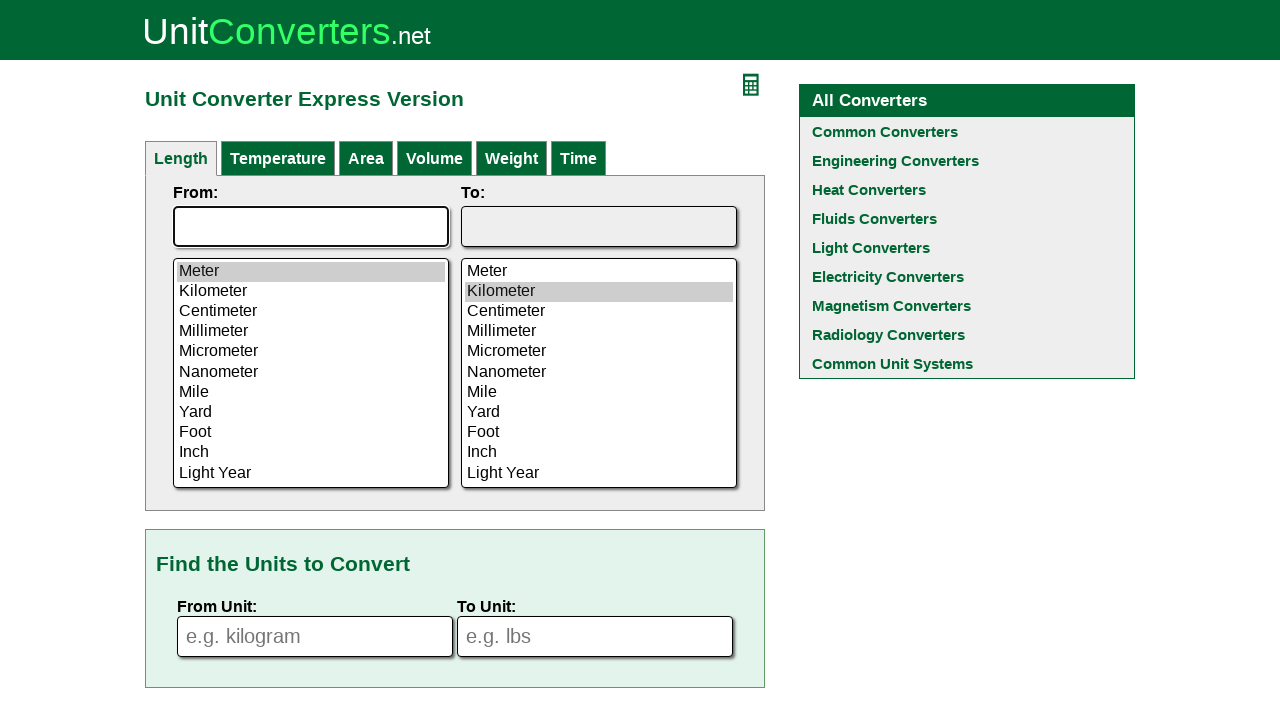

Entered value '100' in the input field for unit conversion on input[name='fromVal']
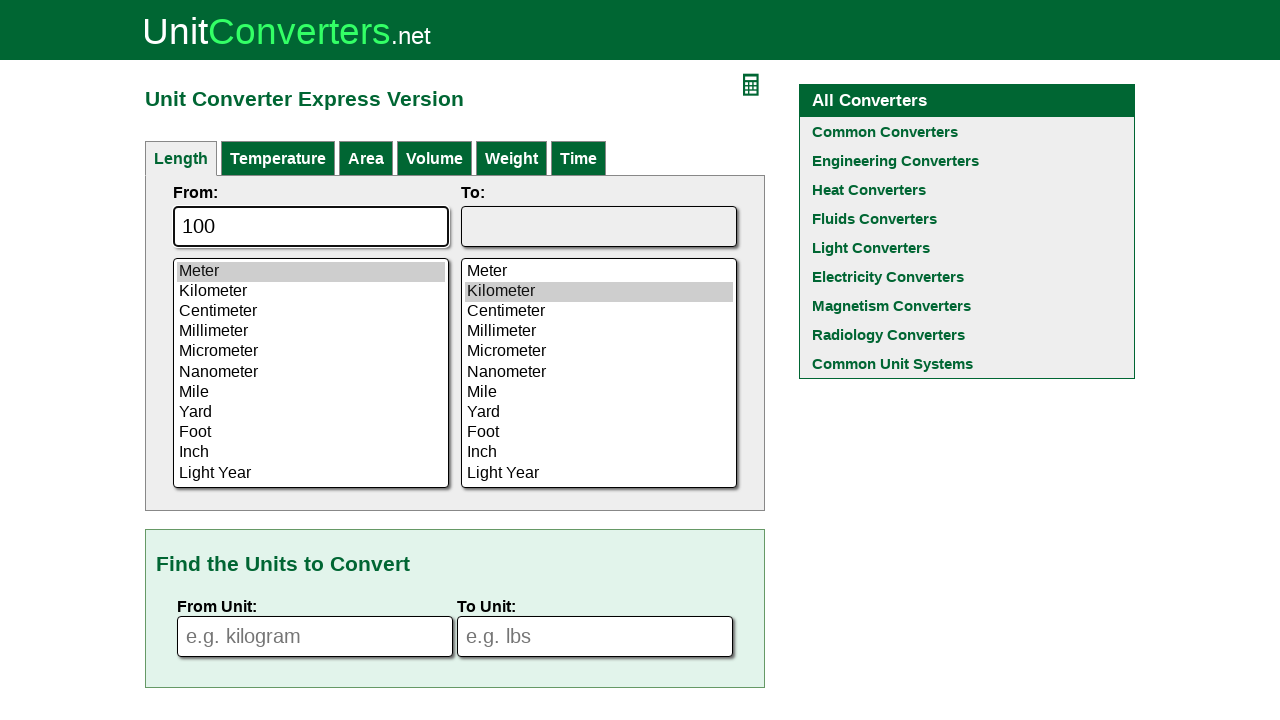

Output field loaded and conversion was calculated
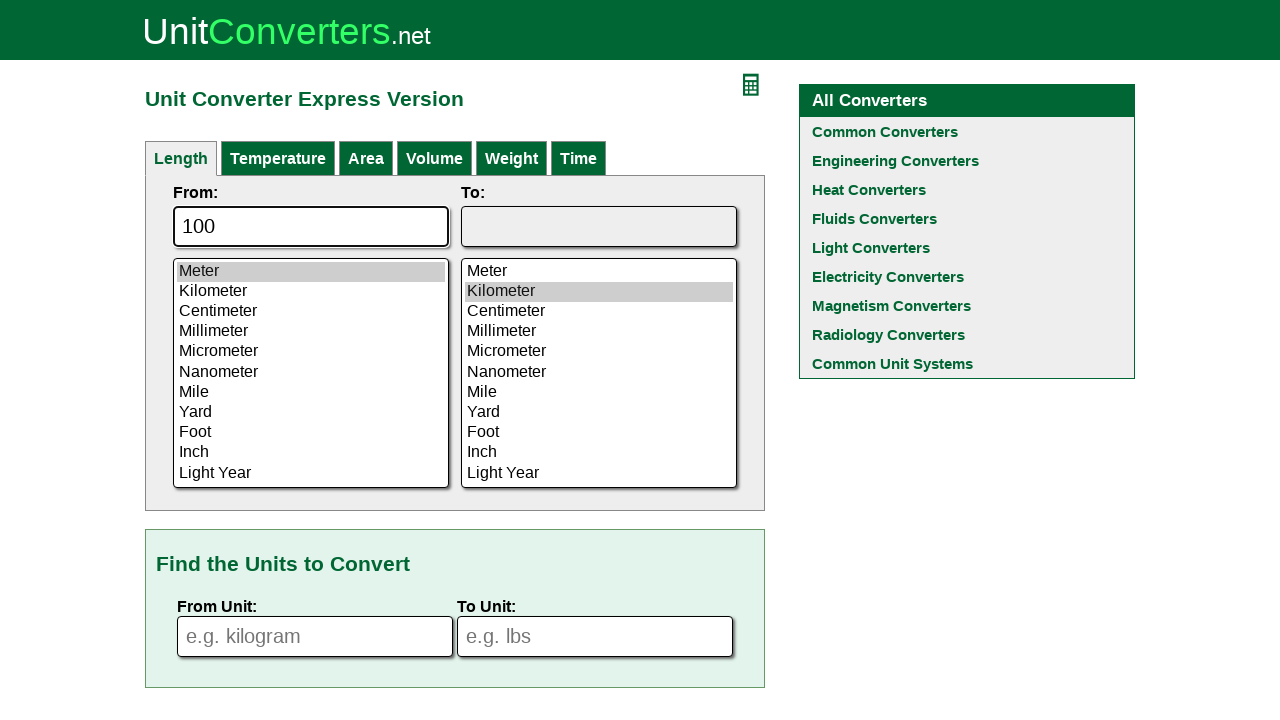

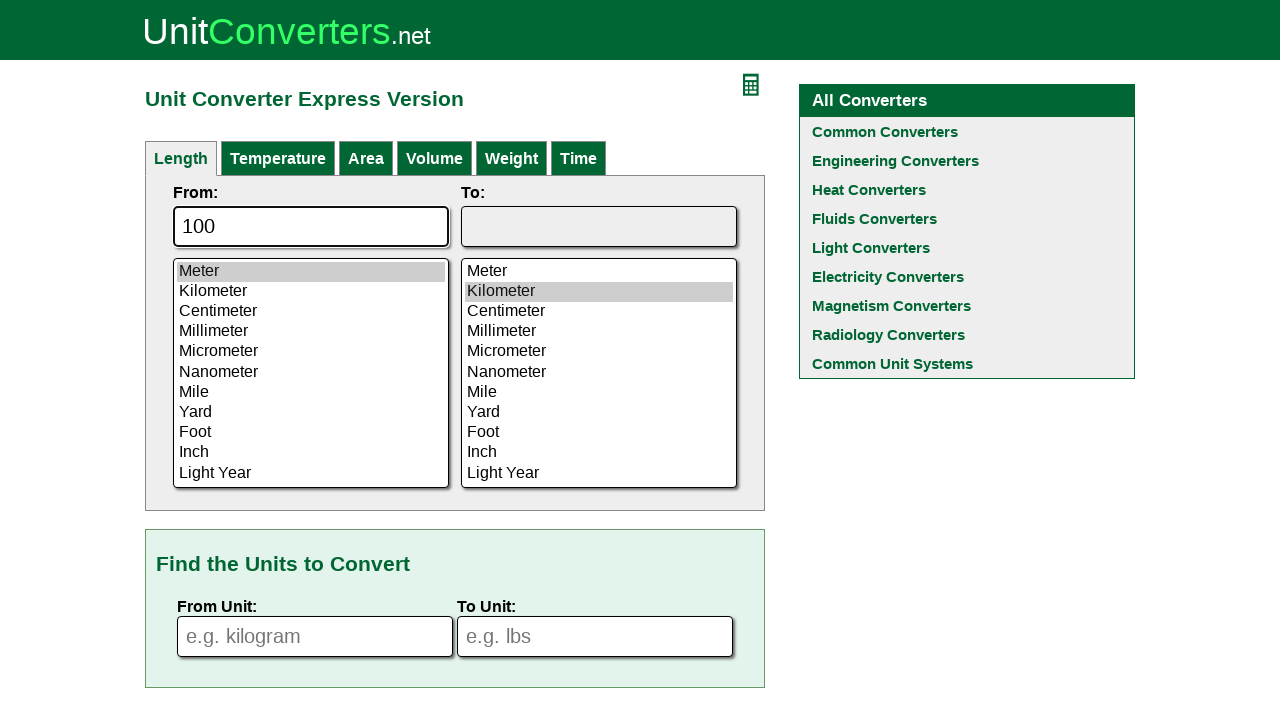